Tests the search functionality on the PROS (University of Camerino) website by clicking the search icon, entering a search query "digital twin", and submitting the search form.

Starting URL: https://pros.unicam.it/

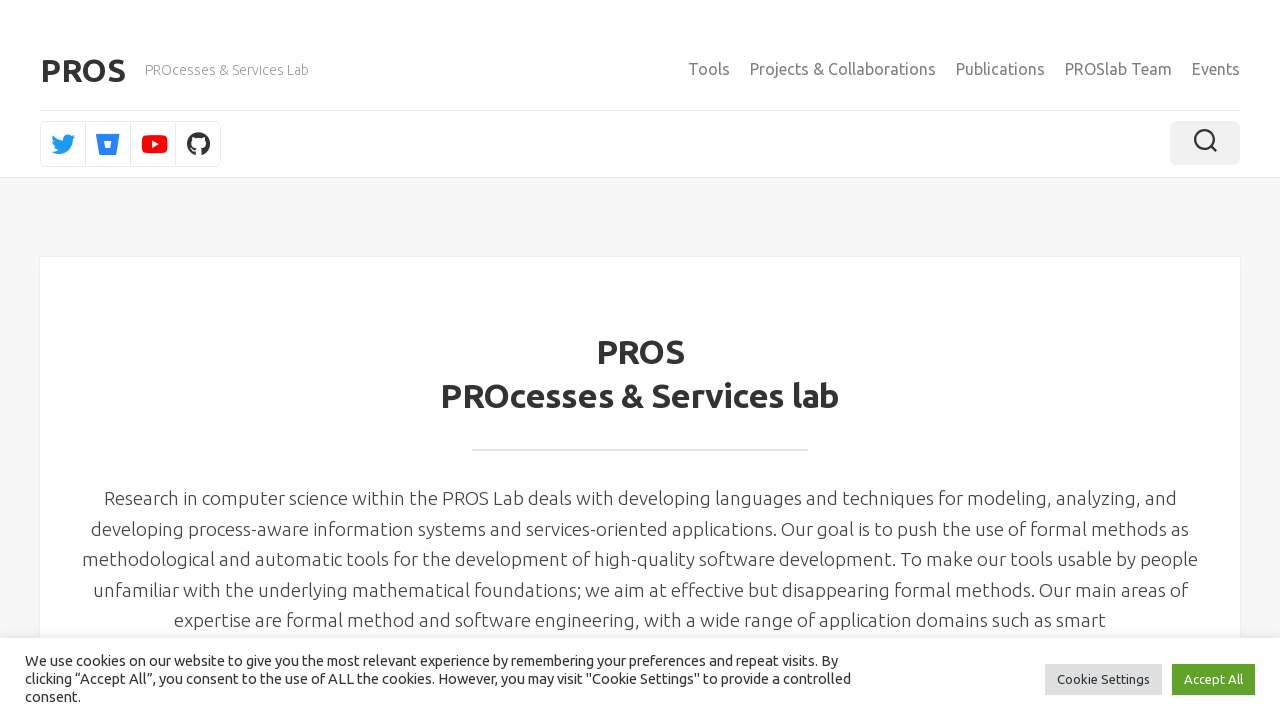

Clicked search icon to open search field at (1205, 140) on #svg-search
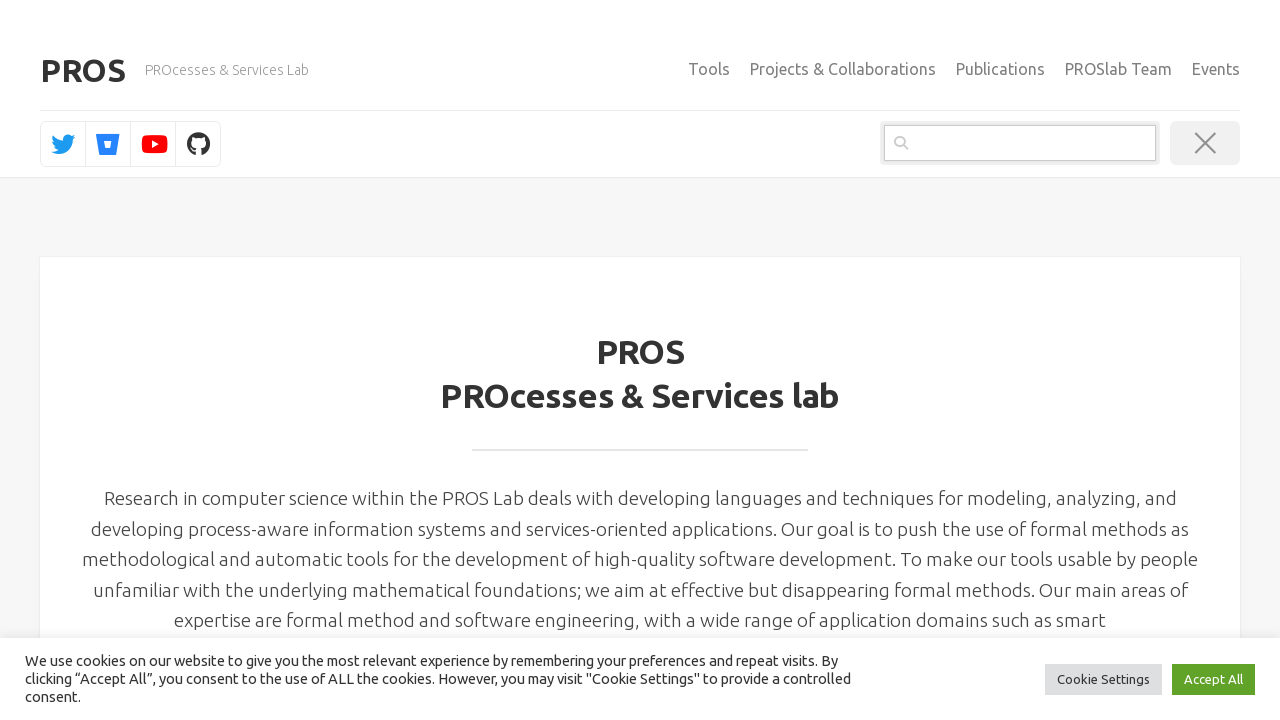

Clicked on search input field at (1020, 143) on input[name='s']
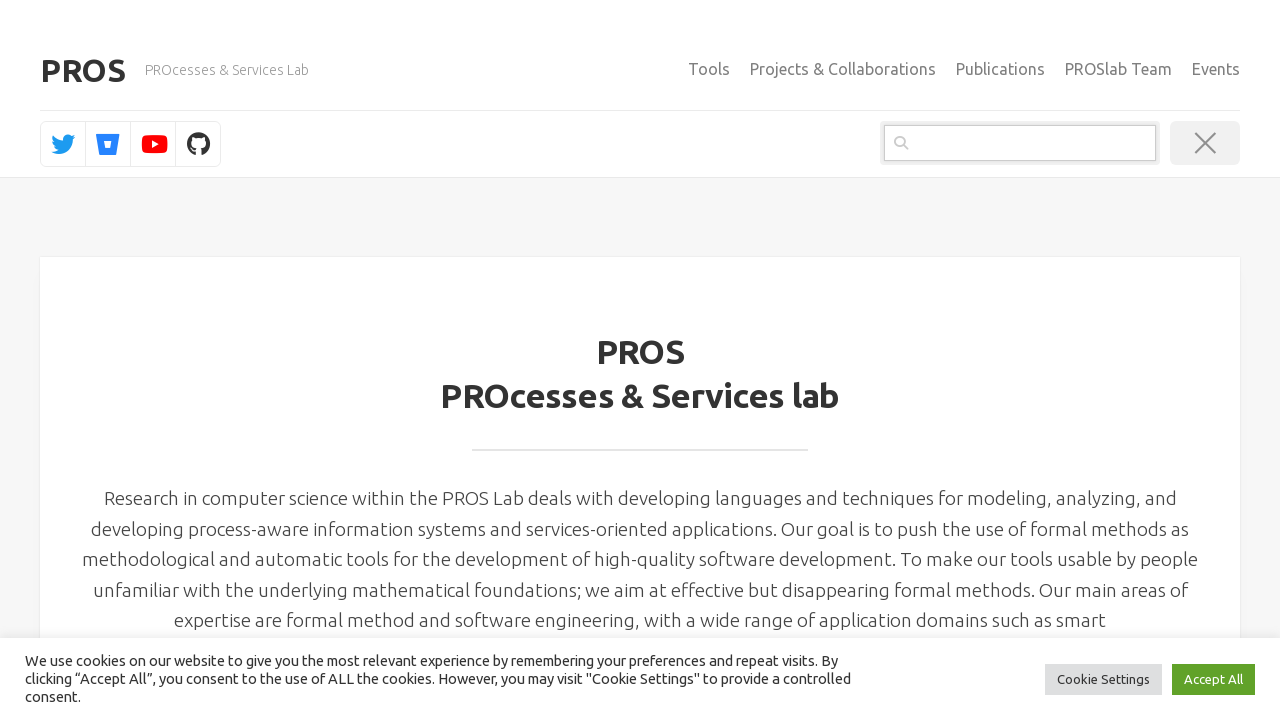

Entered search query 'digital twin' in search field on input[name='s']
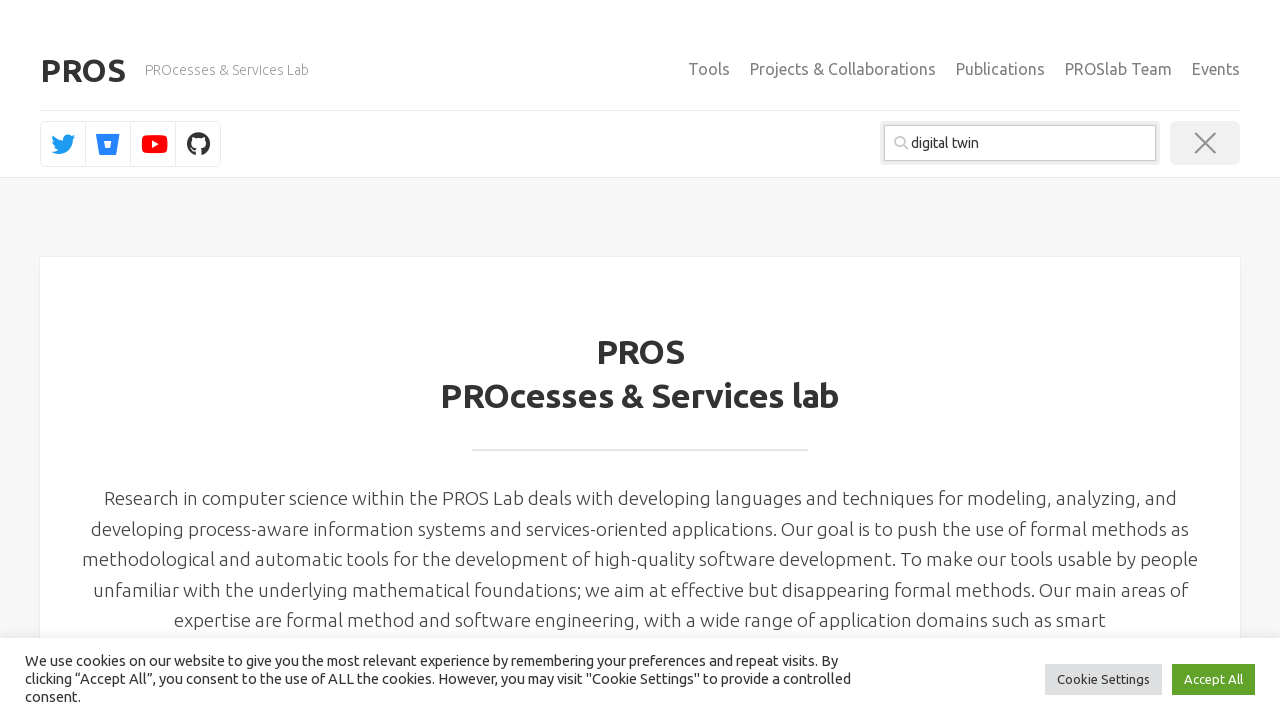

Pressed Enter to submit search form on input[name='s']
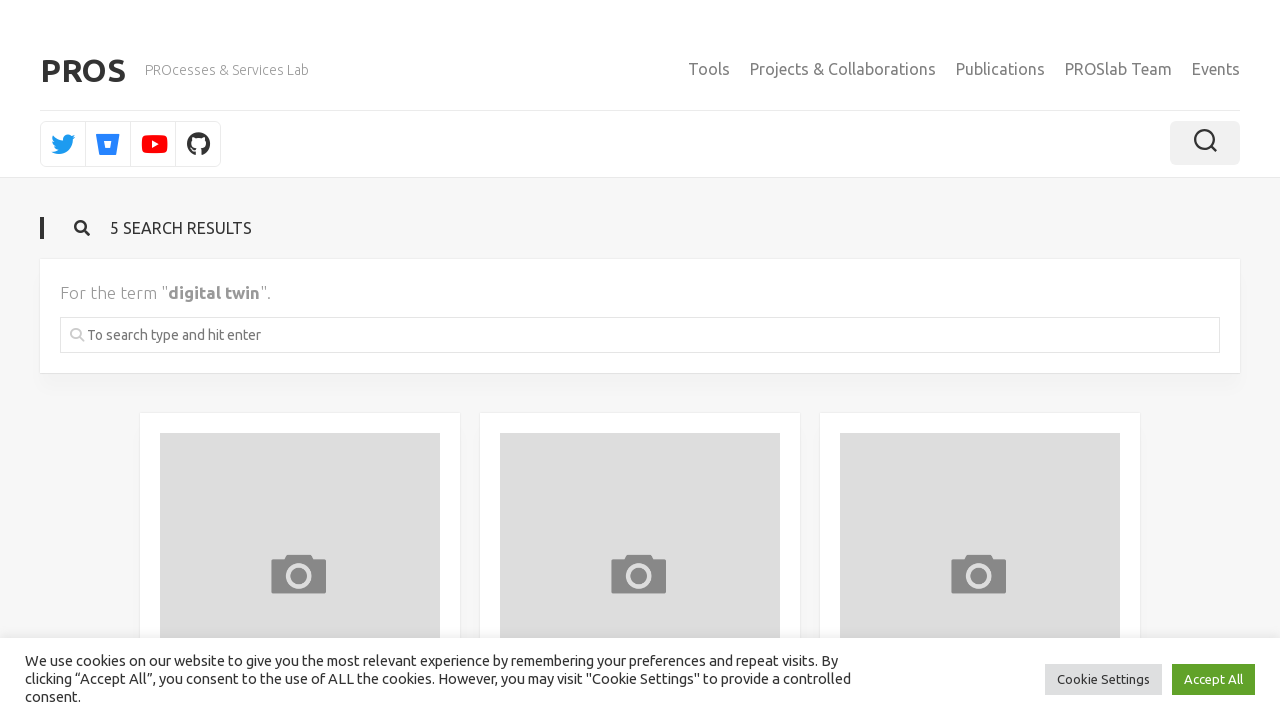

Search results page loaded successfully
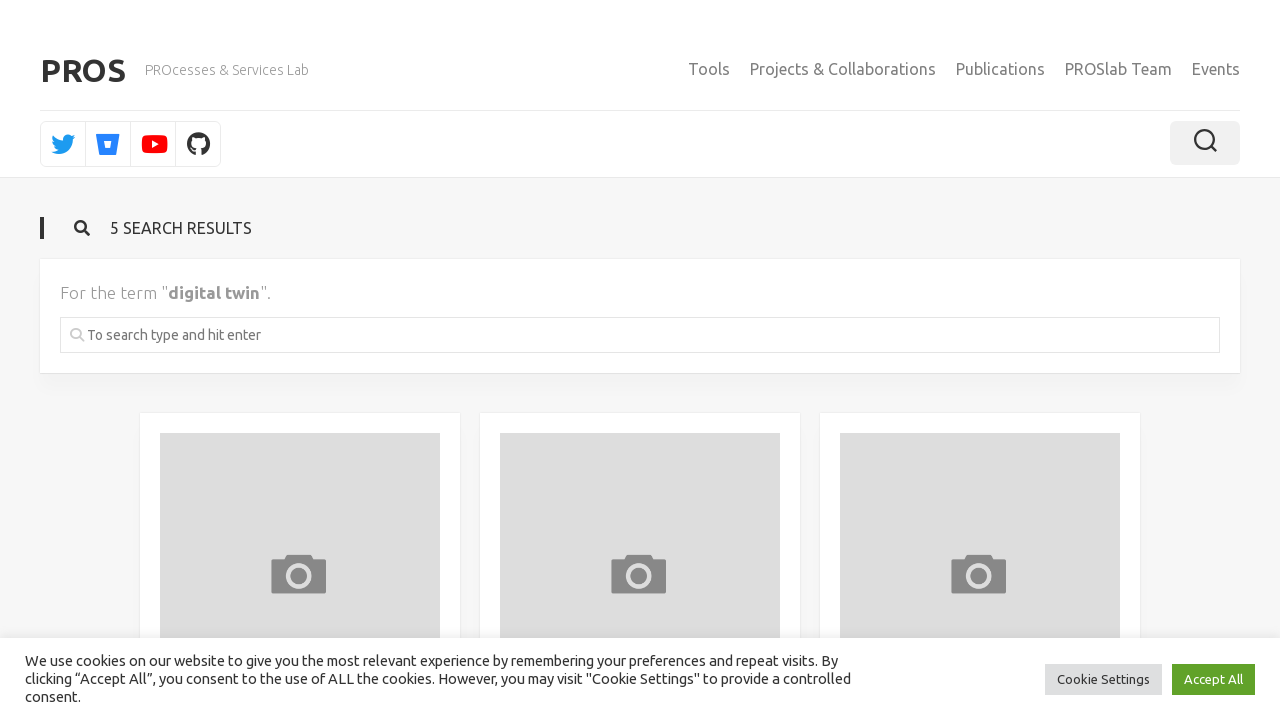

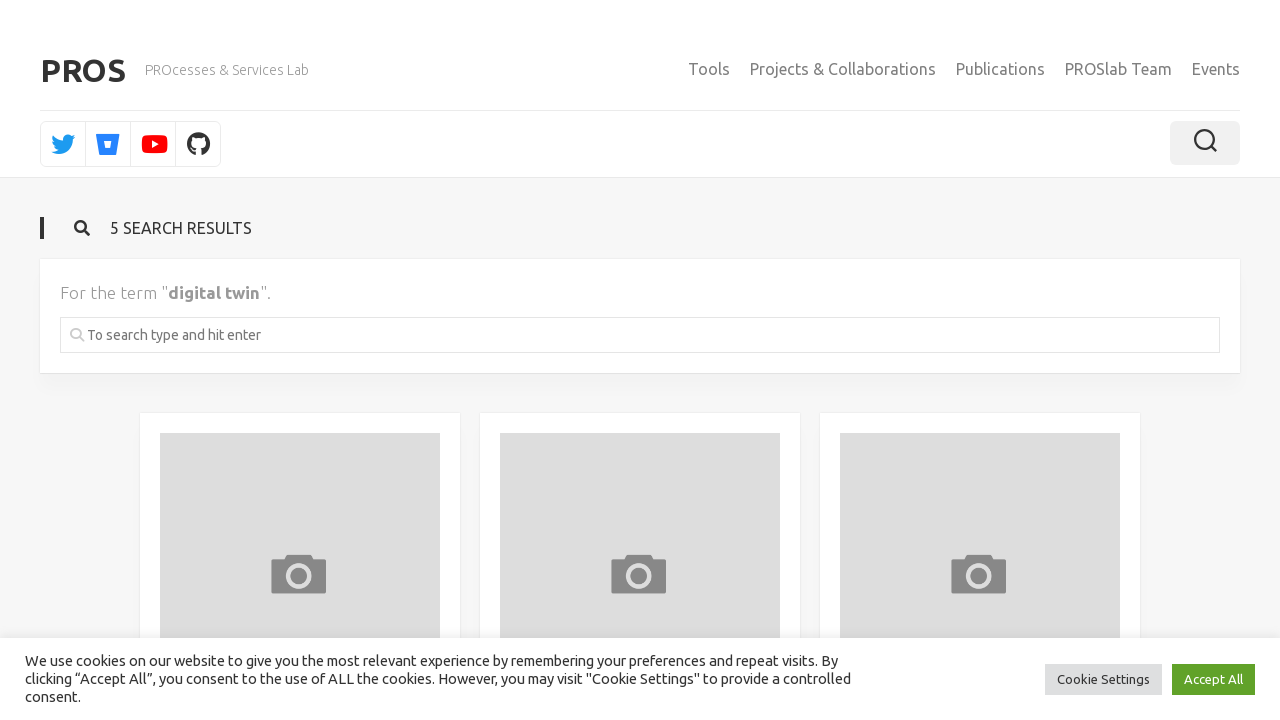